Tests creating a new todo list by entering a list name and pressing Enter, then verifies the list appears with the correct name displayed.

Starting URL: https://eviltester.github.io/simpletodolist/todolists.html

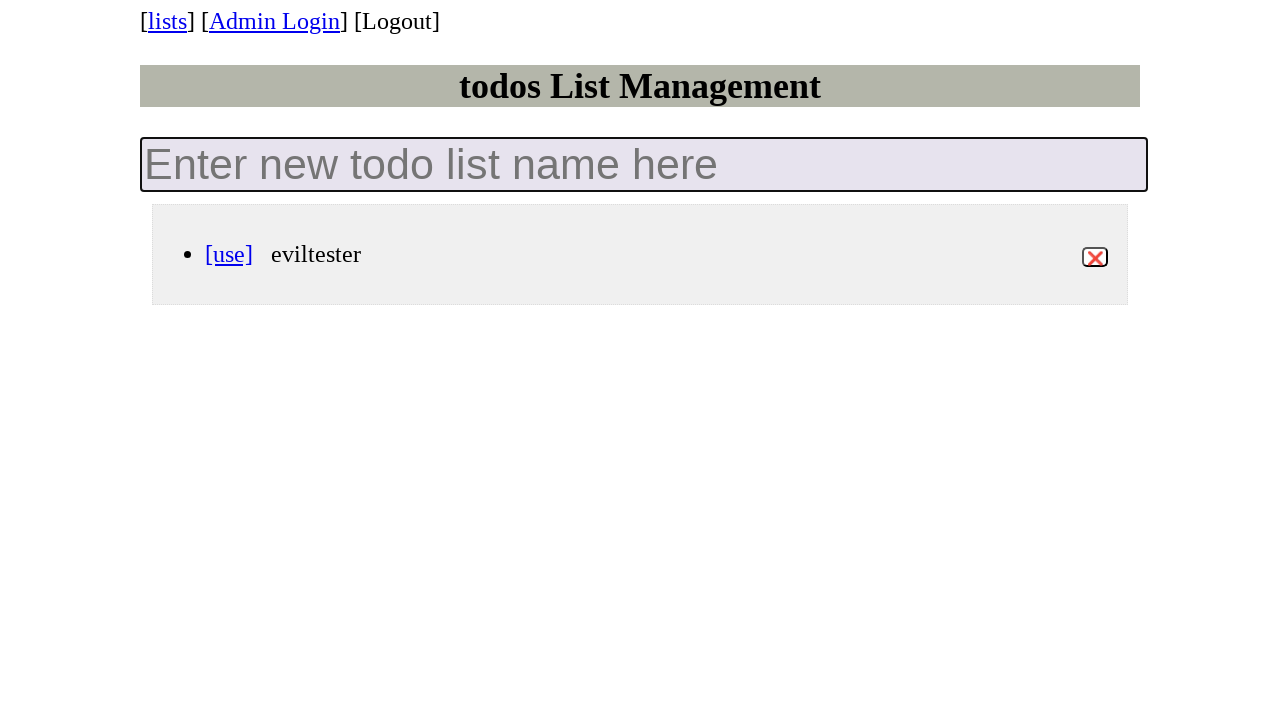

Filled new todo list input with 'My First Todo List' on input.new-todo-list
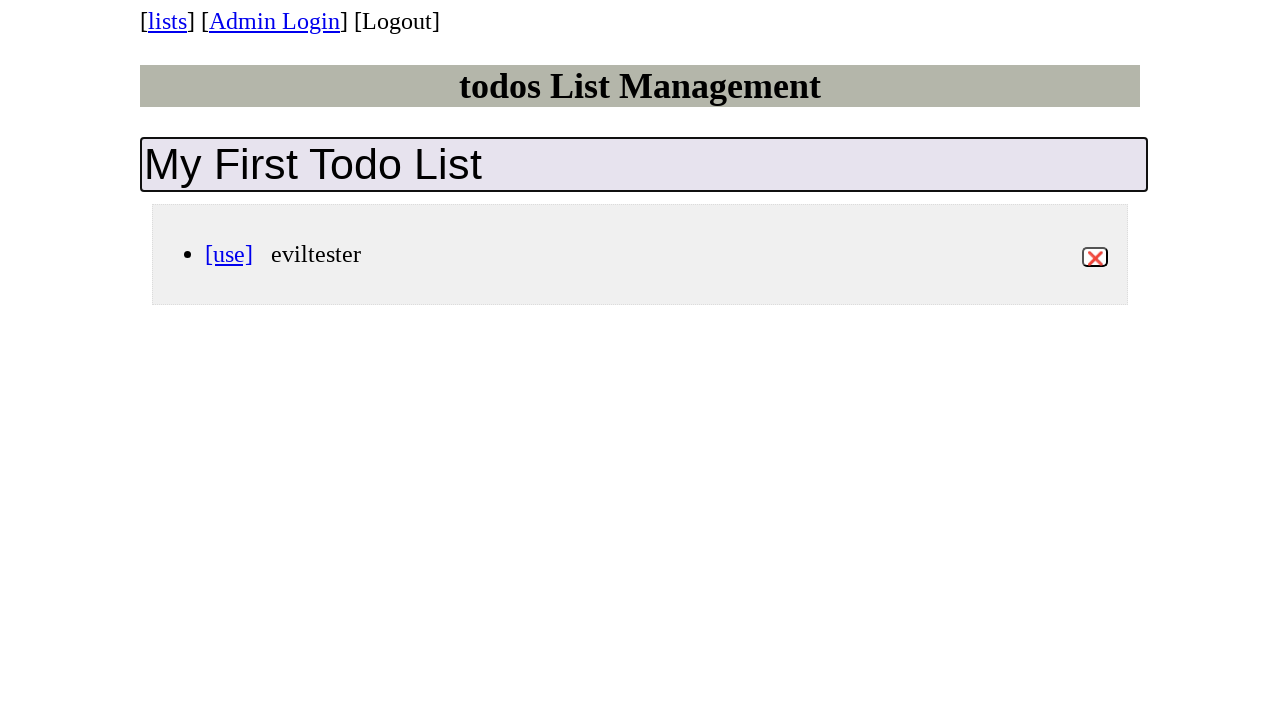

Pressed Enter to create the new todo list on input.new-todo-list
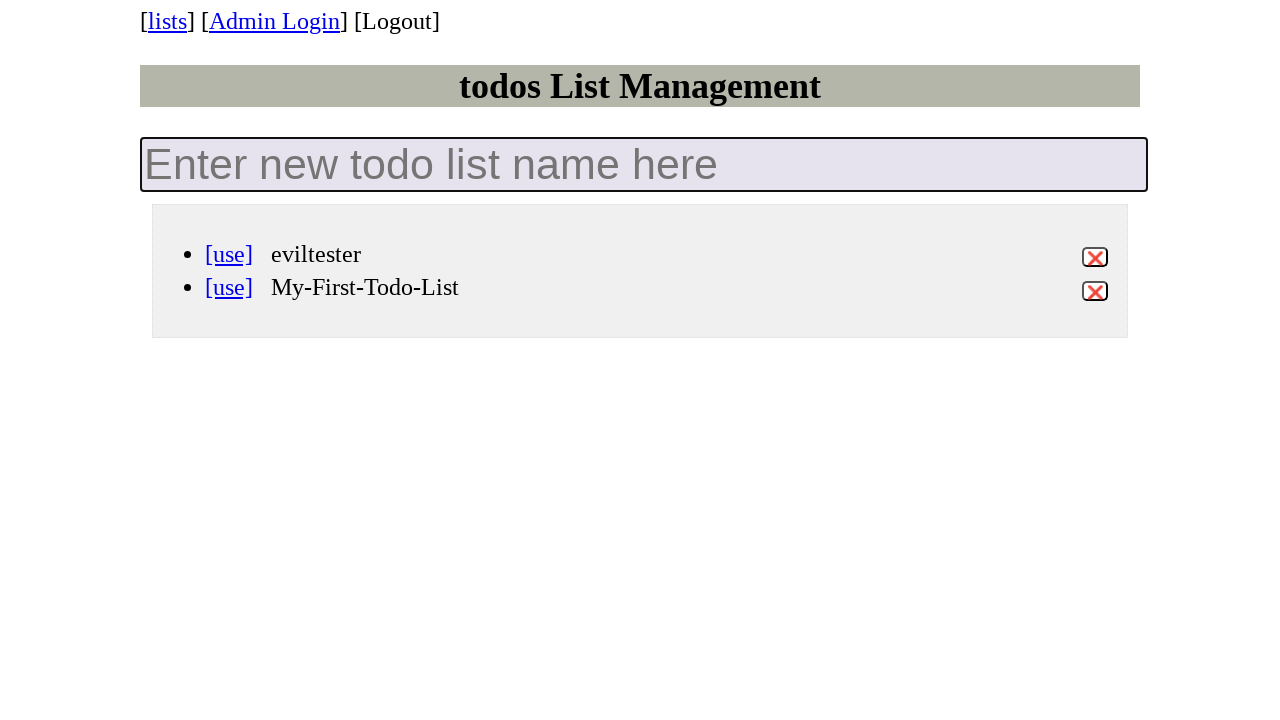

Todo list item appeared in the DOM
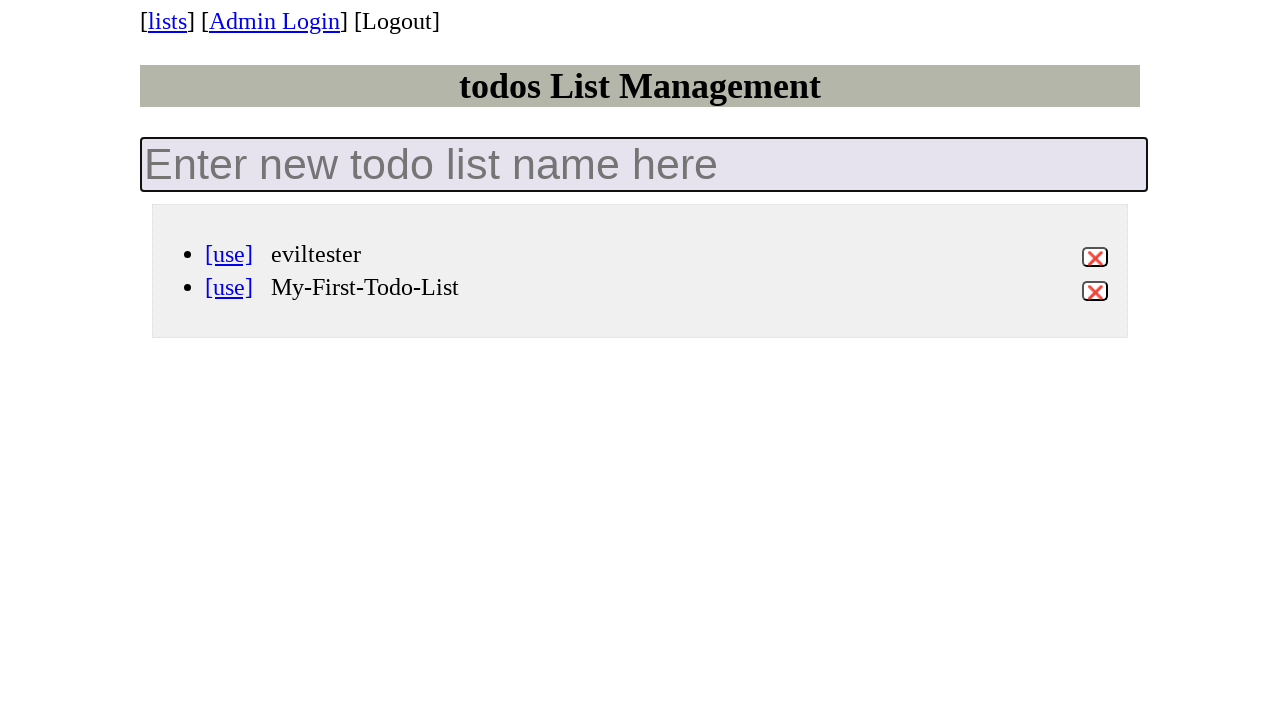

Located the new todo list item element
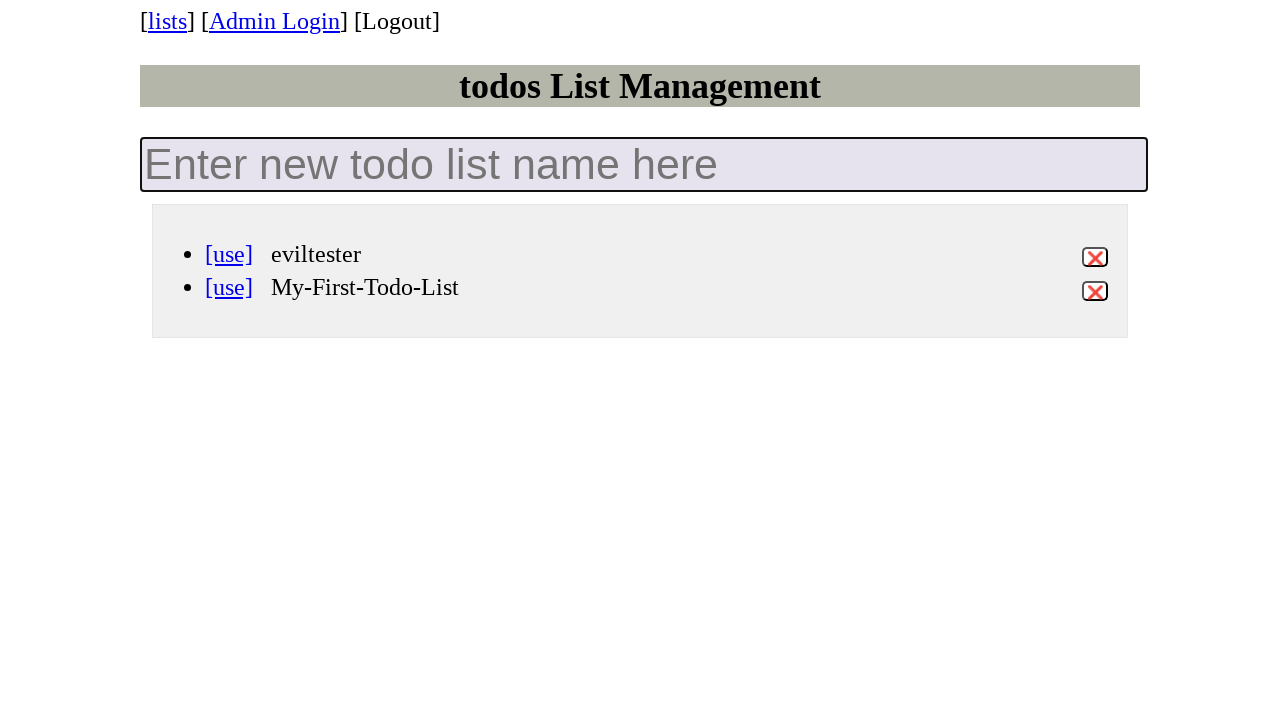

Located the label element within the todo list item
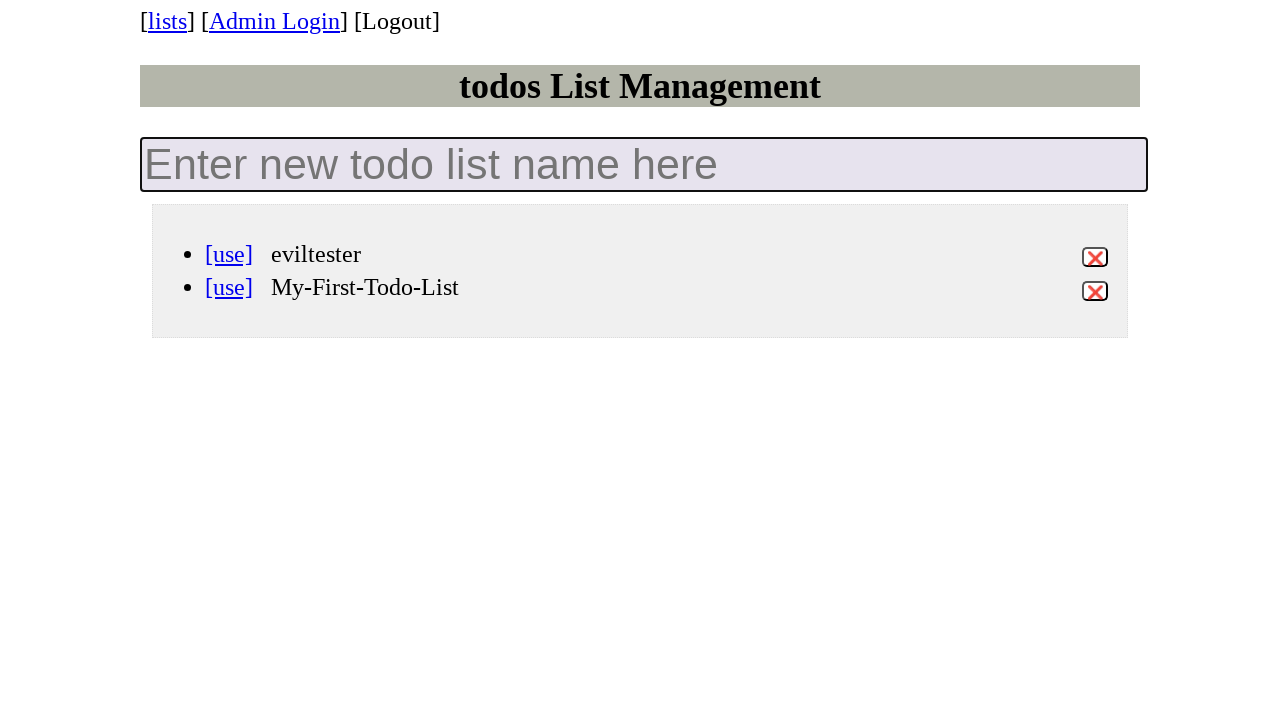

Verified the list name 'My-First-Todo-List' is displayed correctly
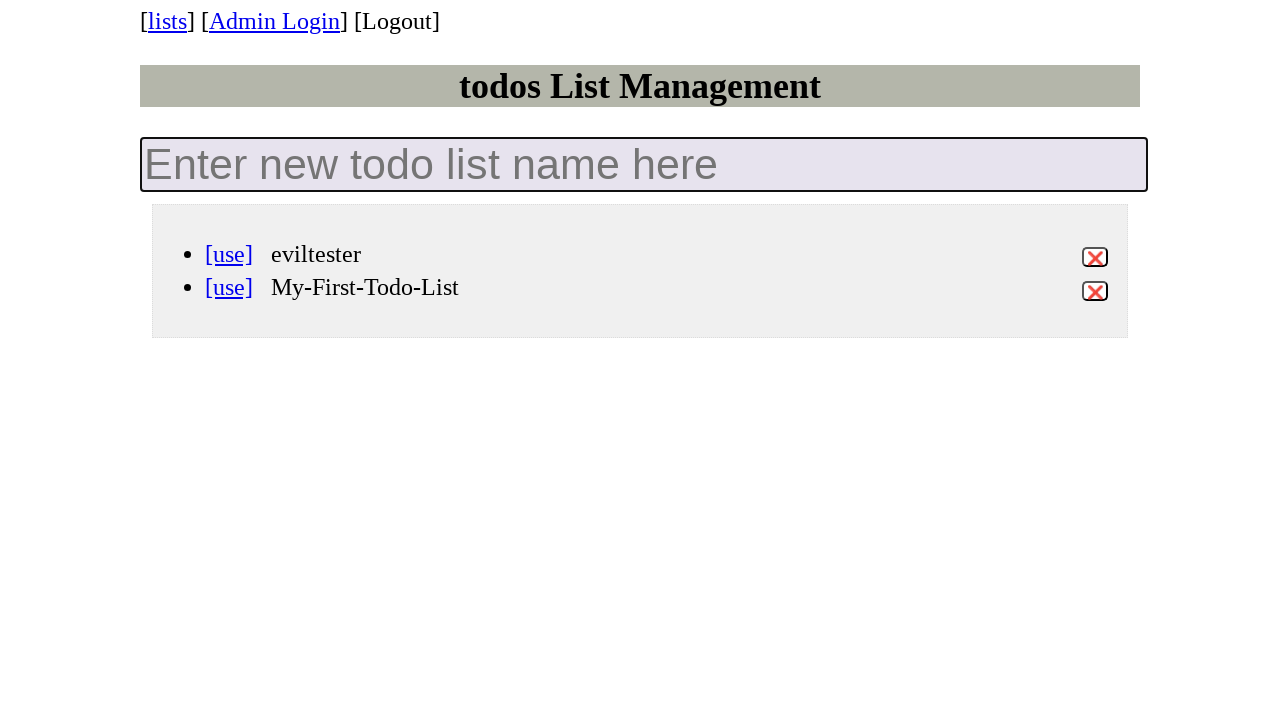

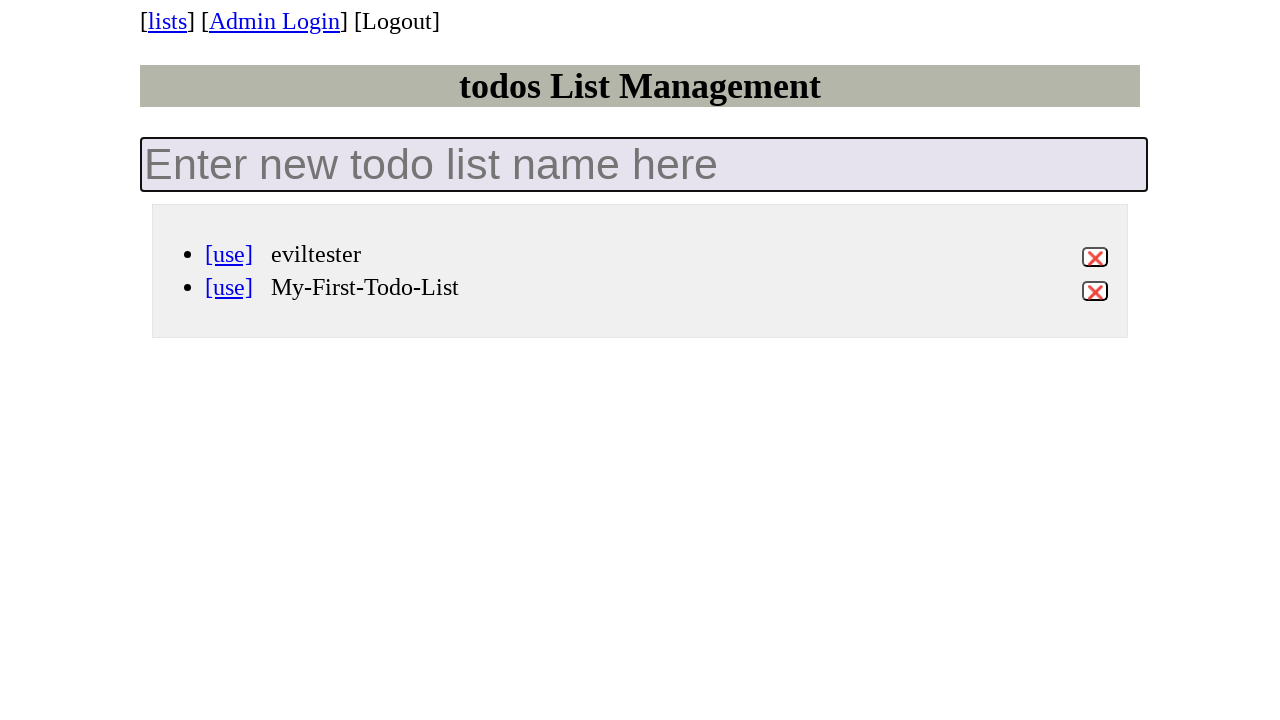